Finds a button element by name attribute and retrieves its id and value attributes

Starting URL: https://kristinek.github.io/site/examples/locators

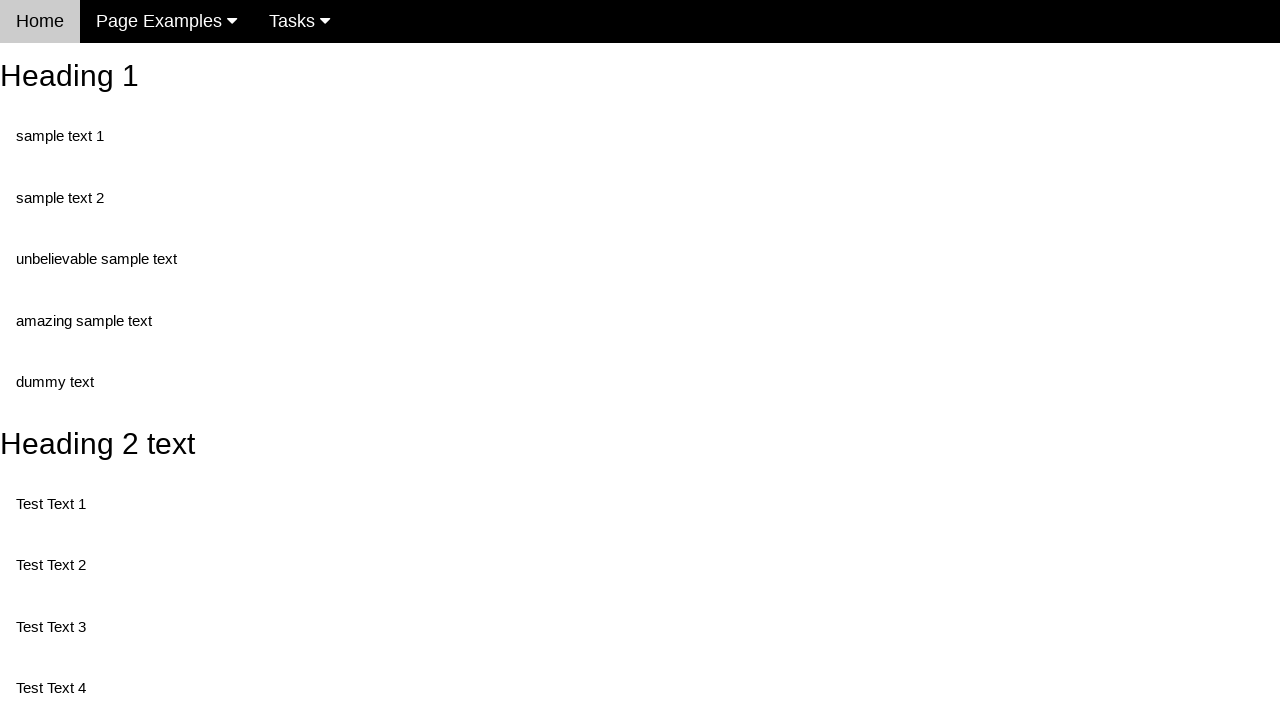

Navigated to locators example page
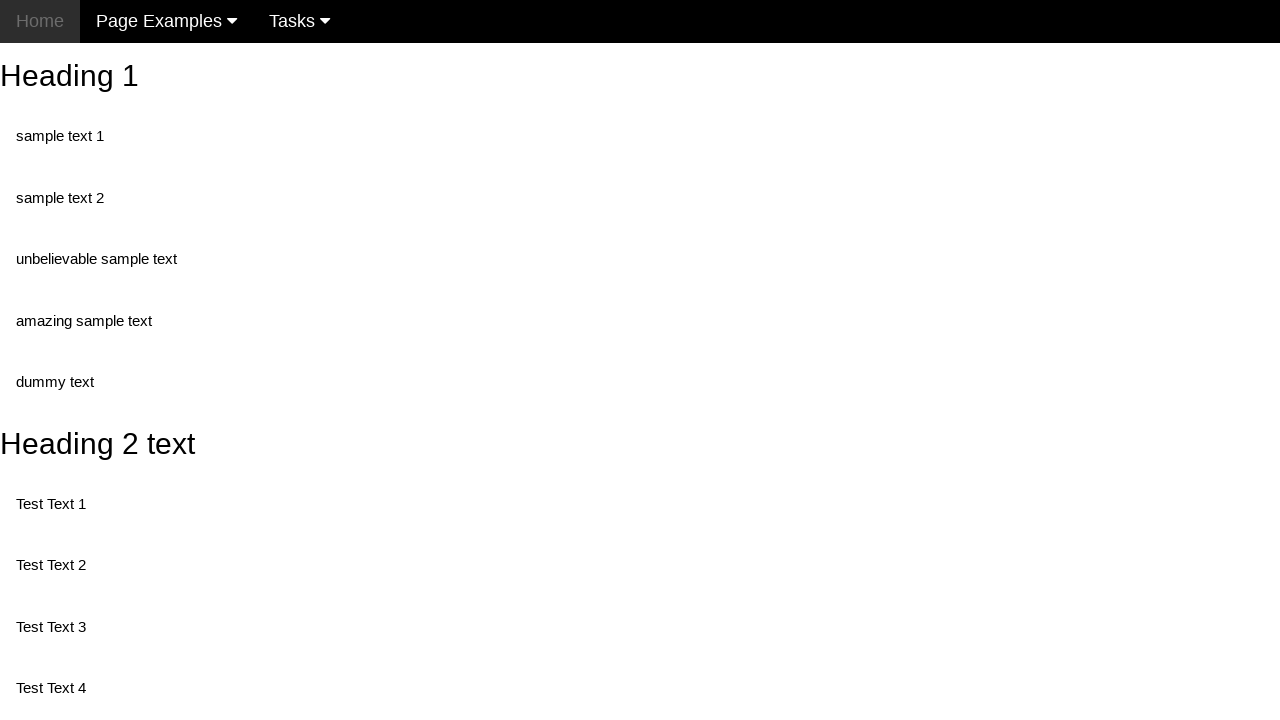

Located button element by name attribute 'randomButton2' and waited for it to be ready
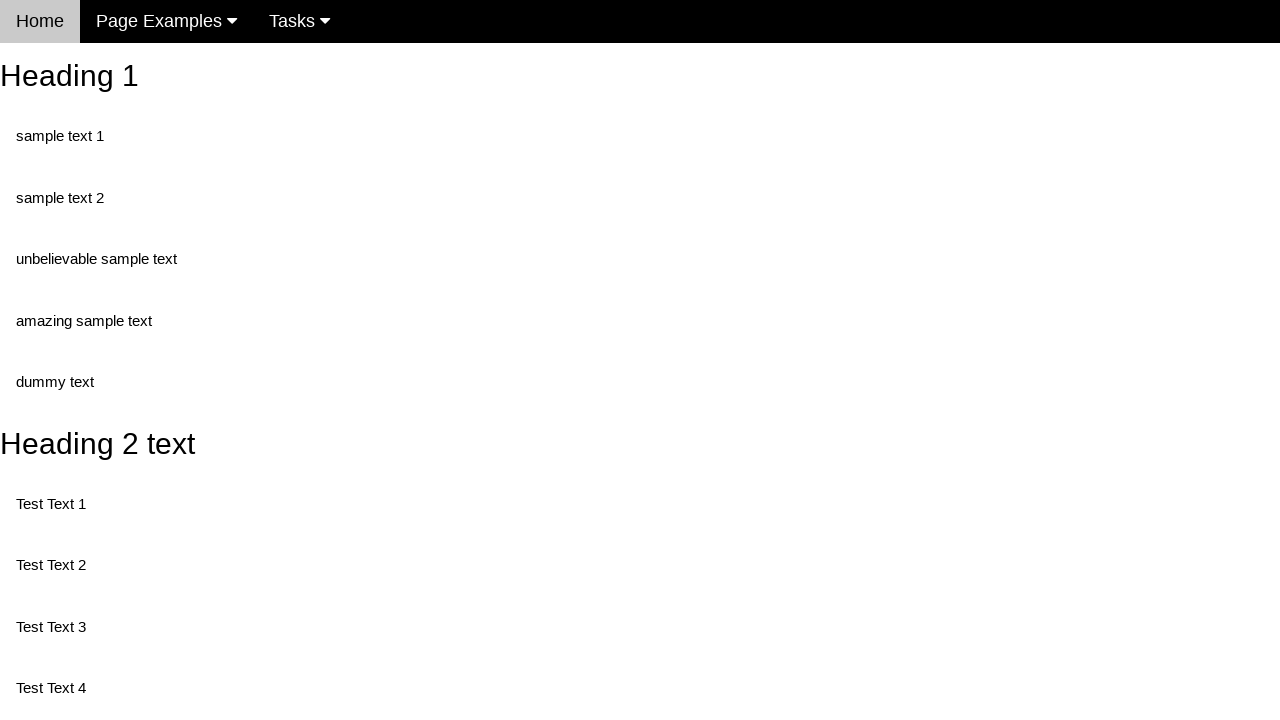

Retrieved id attribute from button element: buttonId
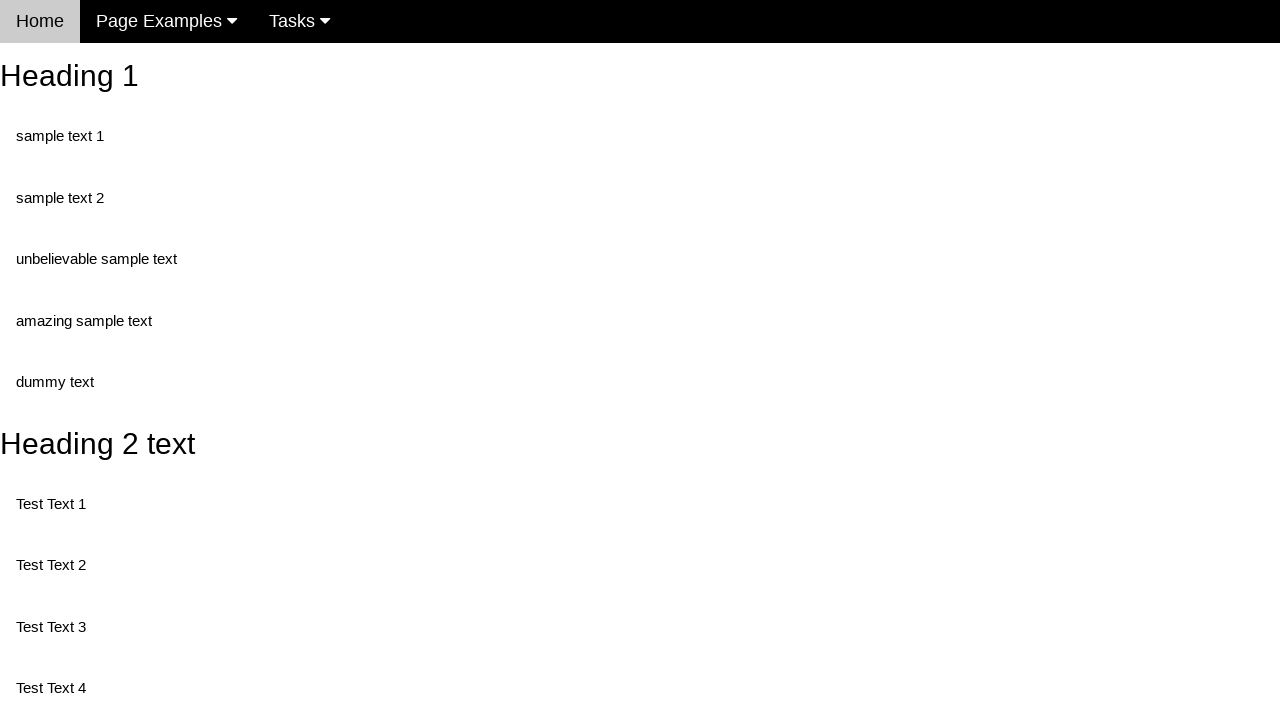

Retrieved value attribute from button element: This is also a button
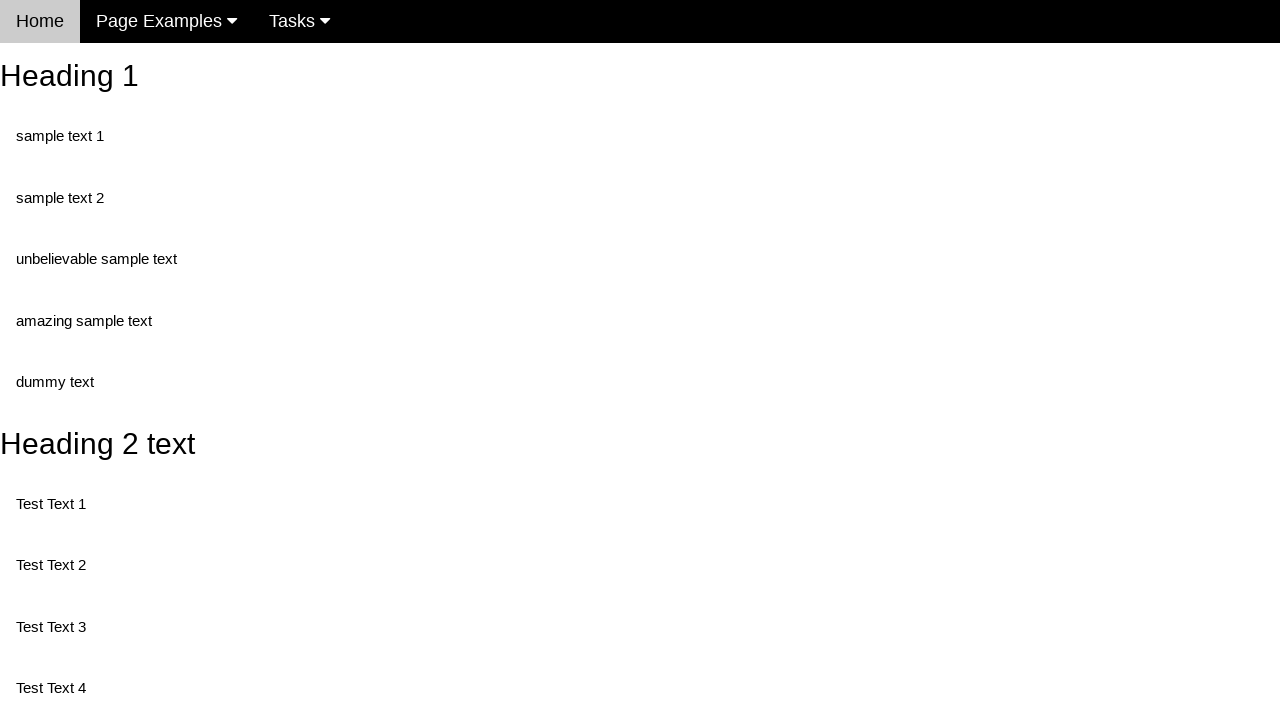

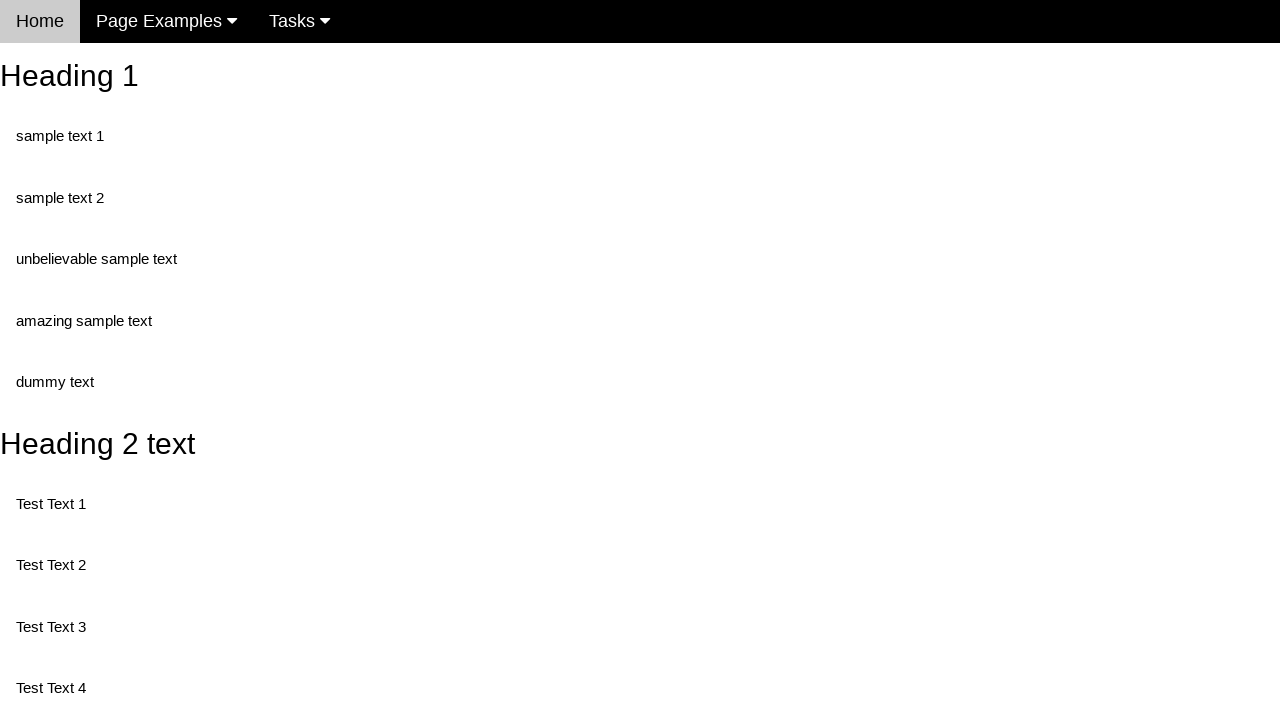